Tests that the page title does not contain lowercase "youtube"

Starting URL: https://www.youtube.com

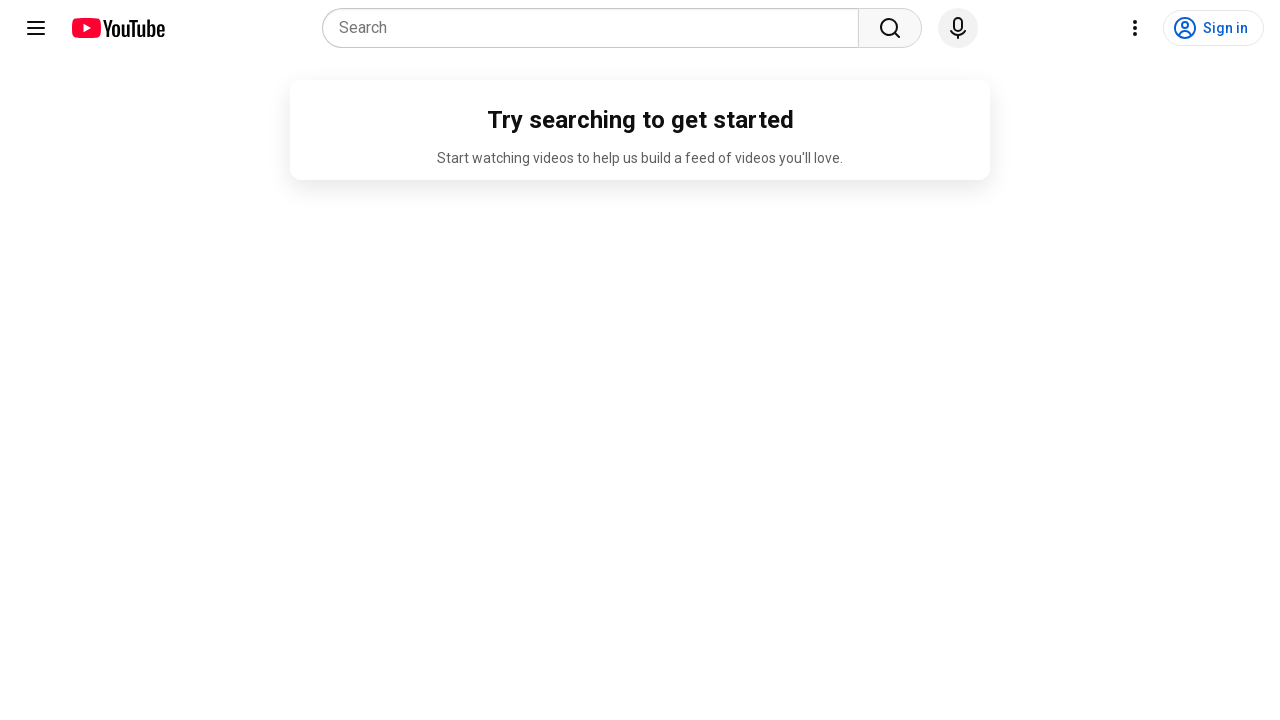

Navigated to https://www.youtube.com
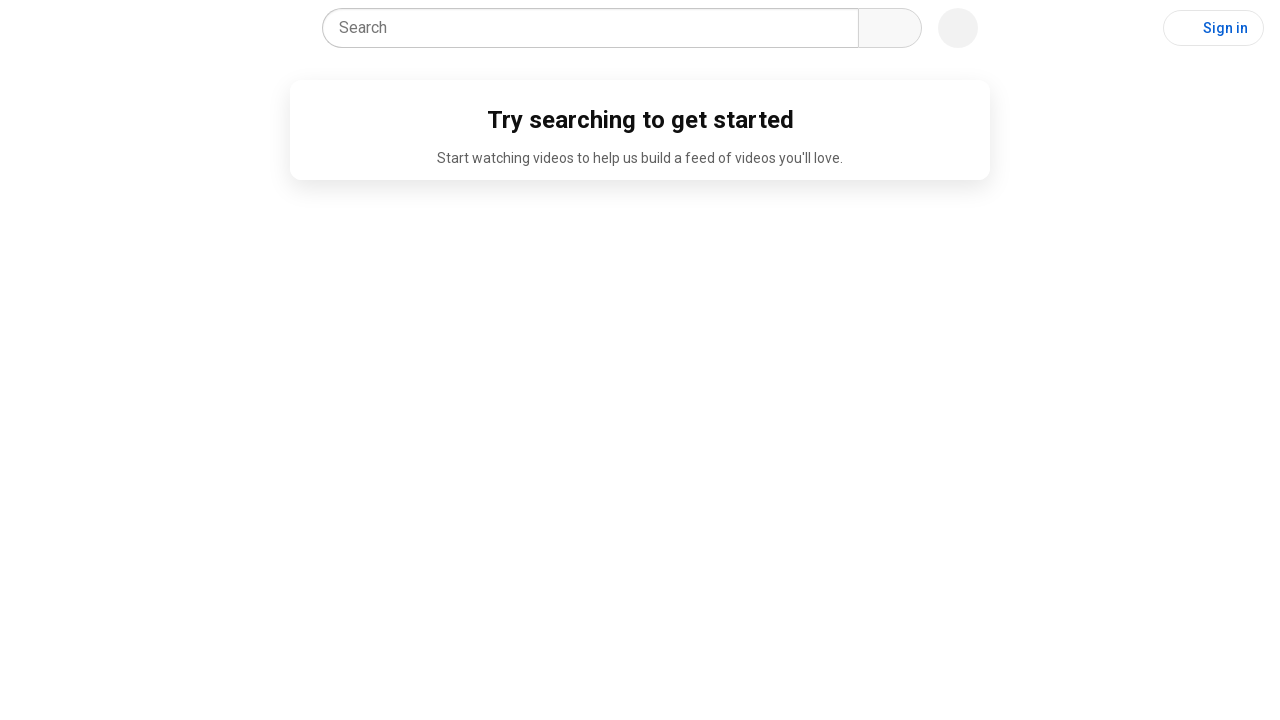

Asserted that page title does not contain lowercase 'youtube'
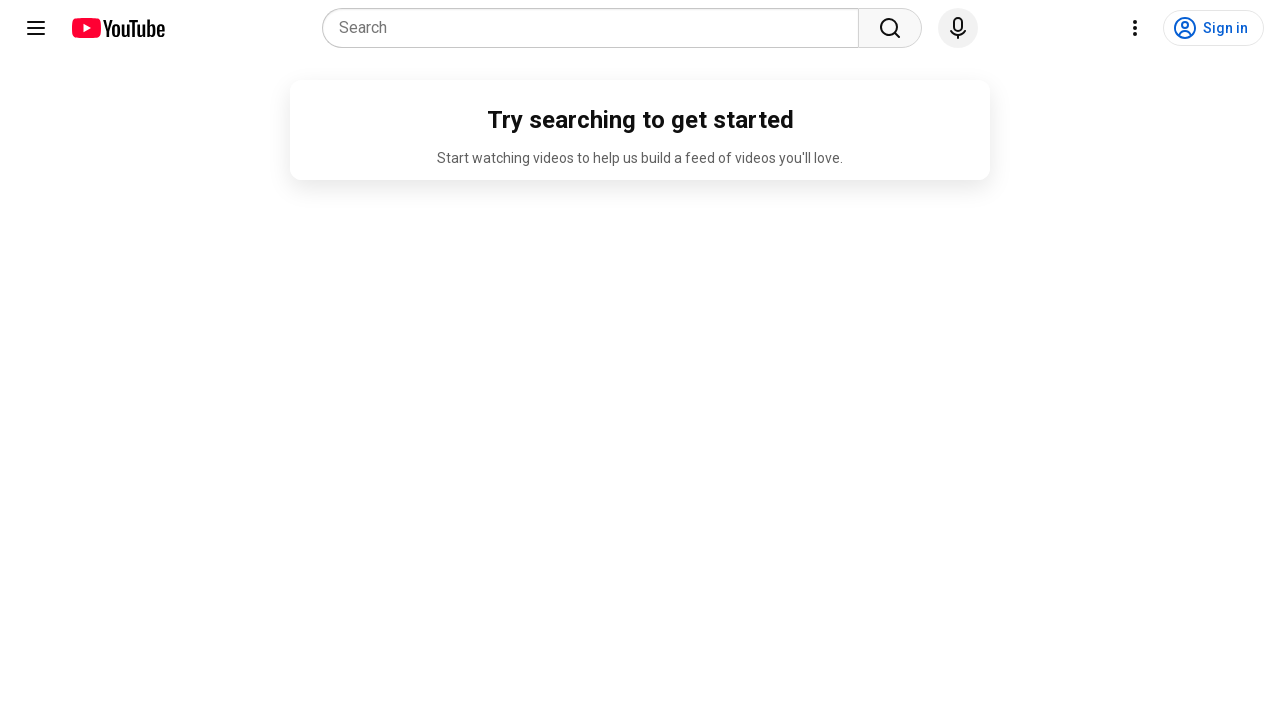

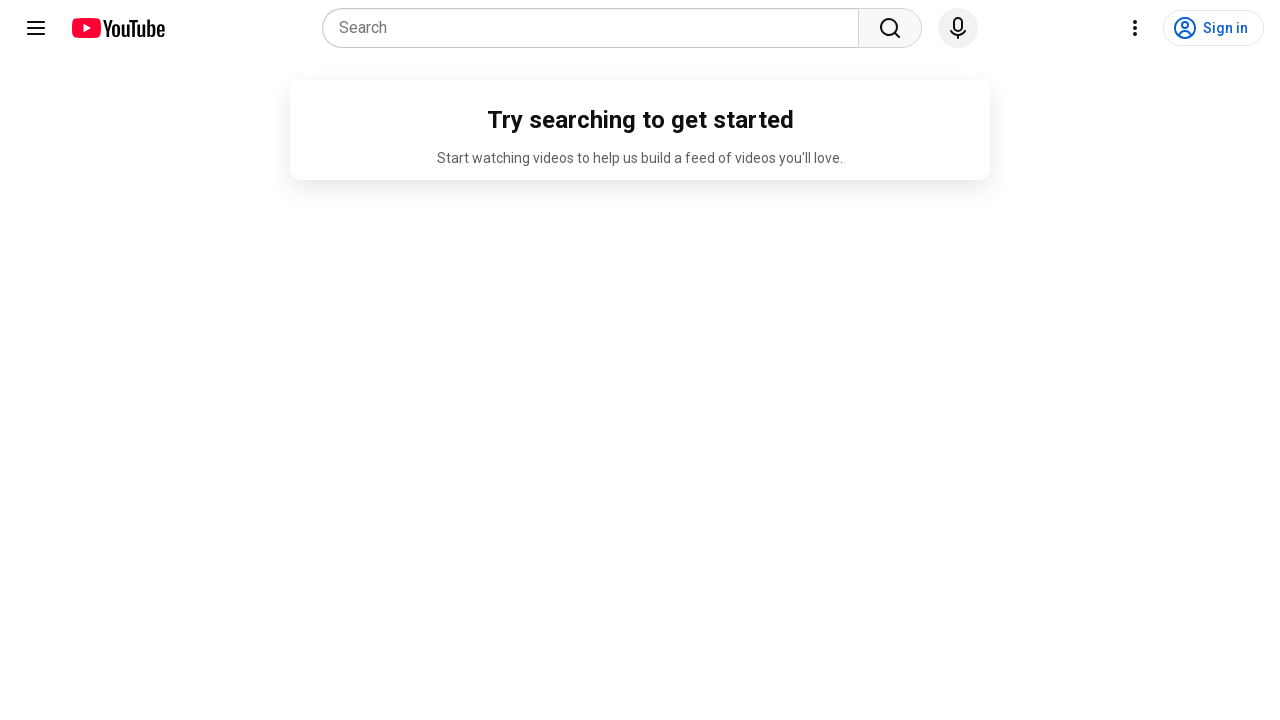